Navigates to Playwright documentation site, clicks the "Get started" link, and verifies the Installation heading is visible

Starting URL: https://playwright.dev

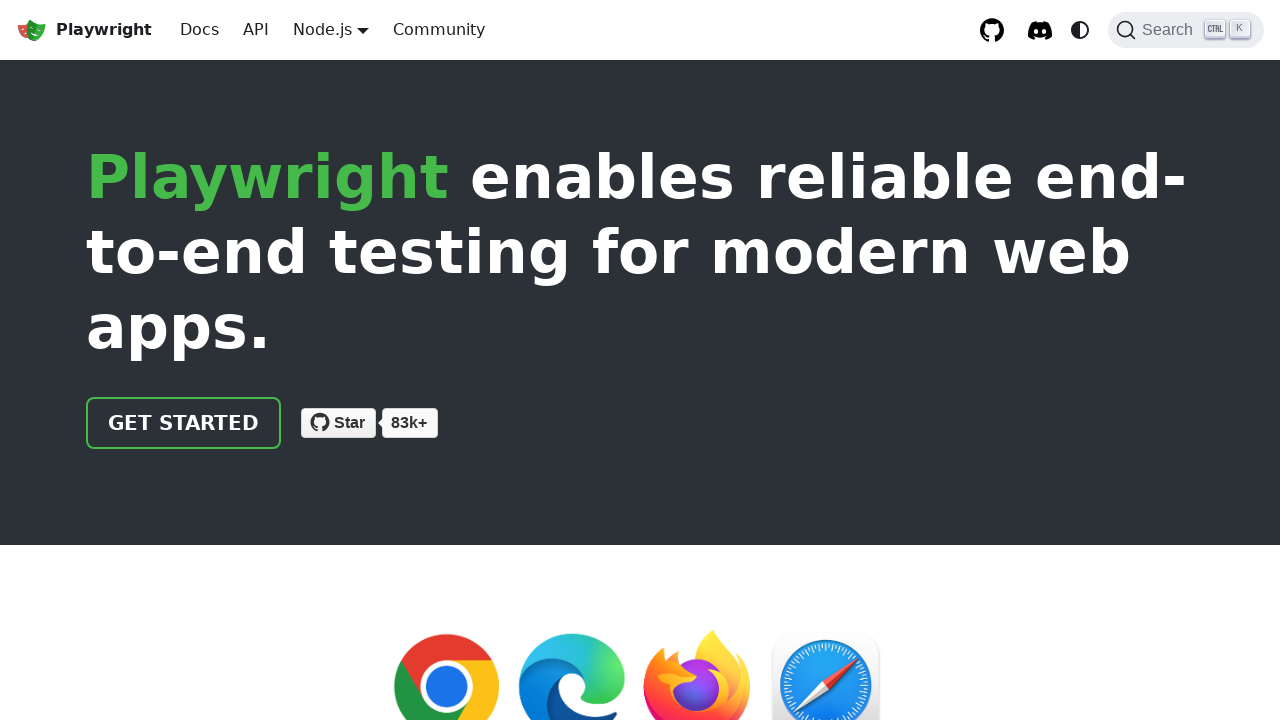

Navigated to Playwright documentation site
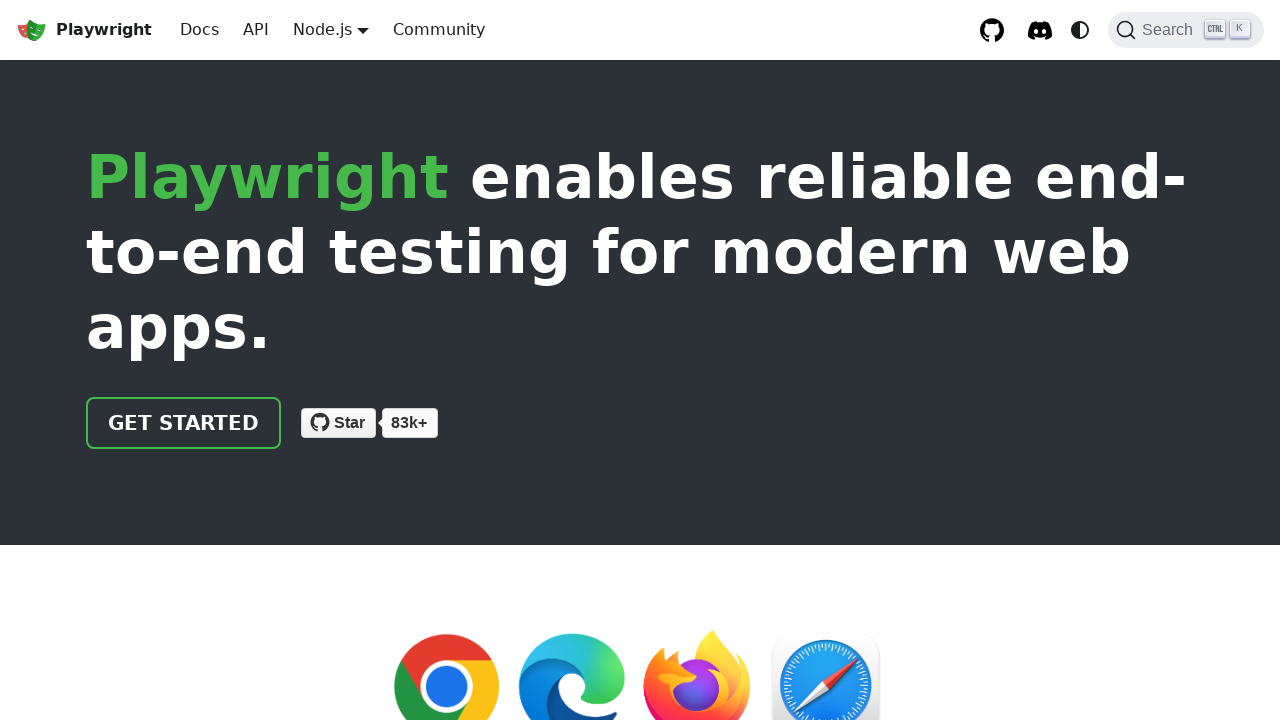

Clicked the 'Get started' link at (184, 423) on internal:role=link[name="Get started"i]
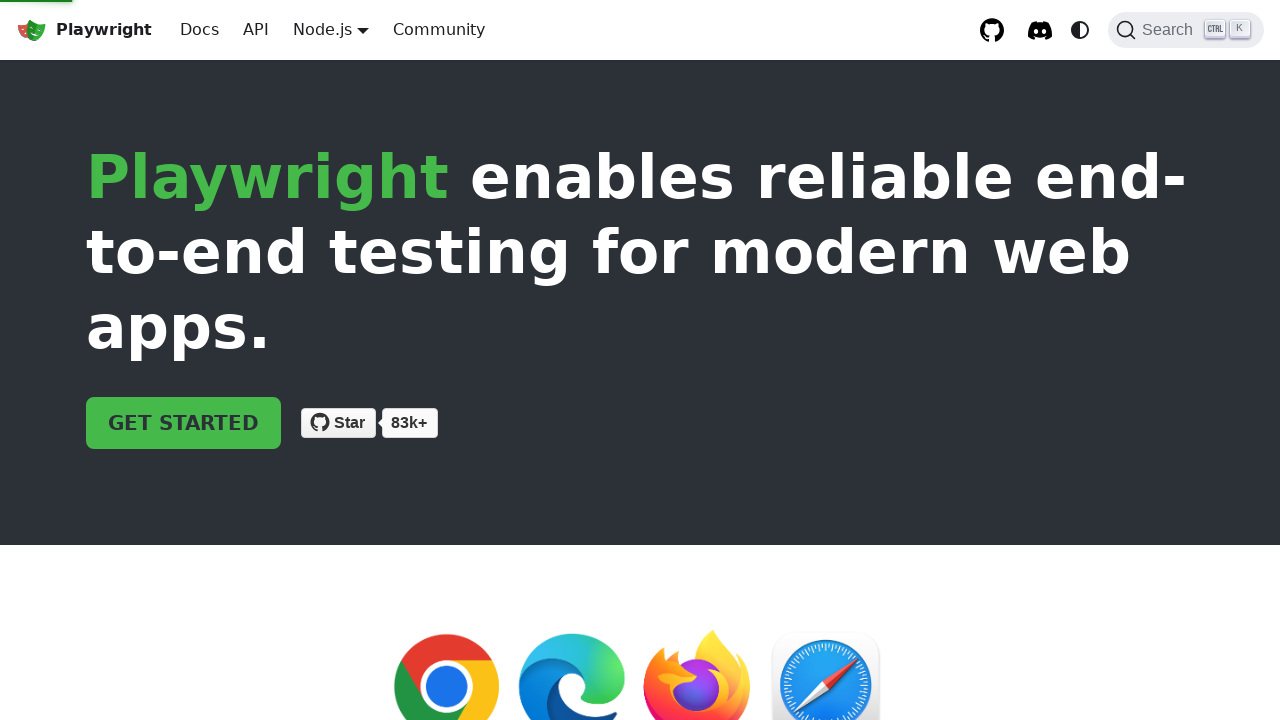

Installation heading is visible
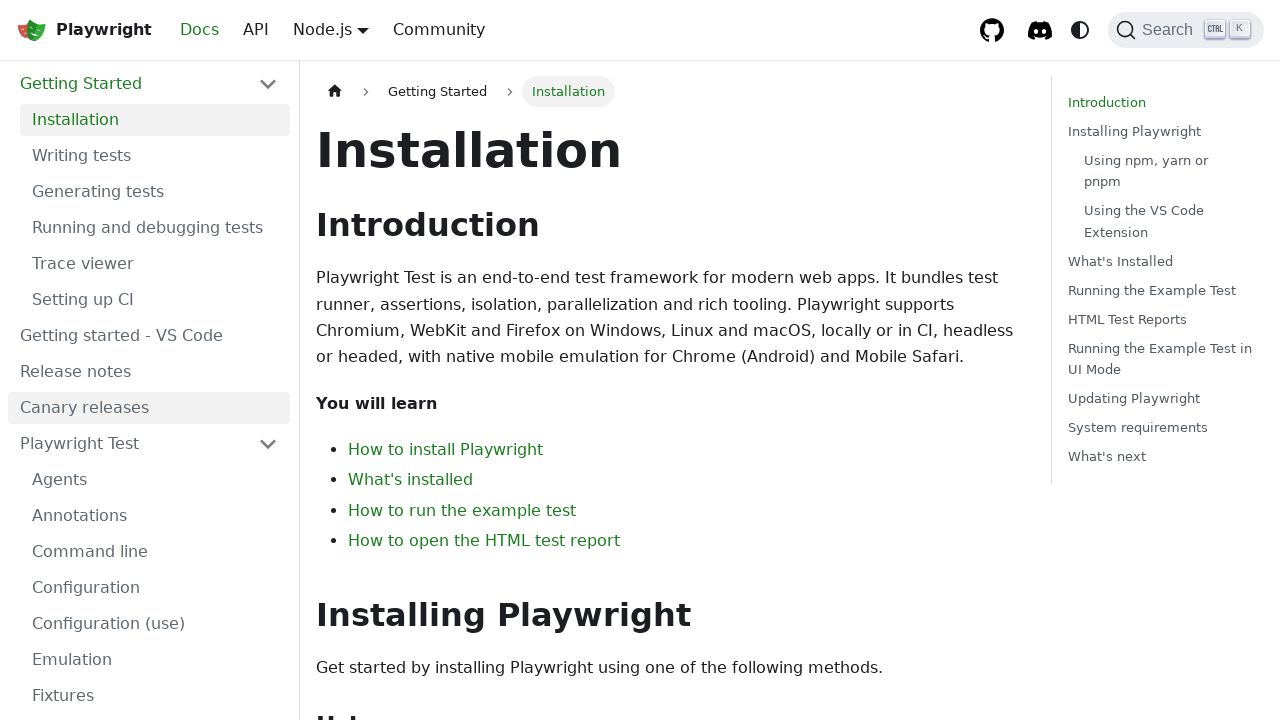

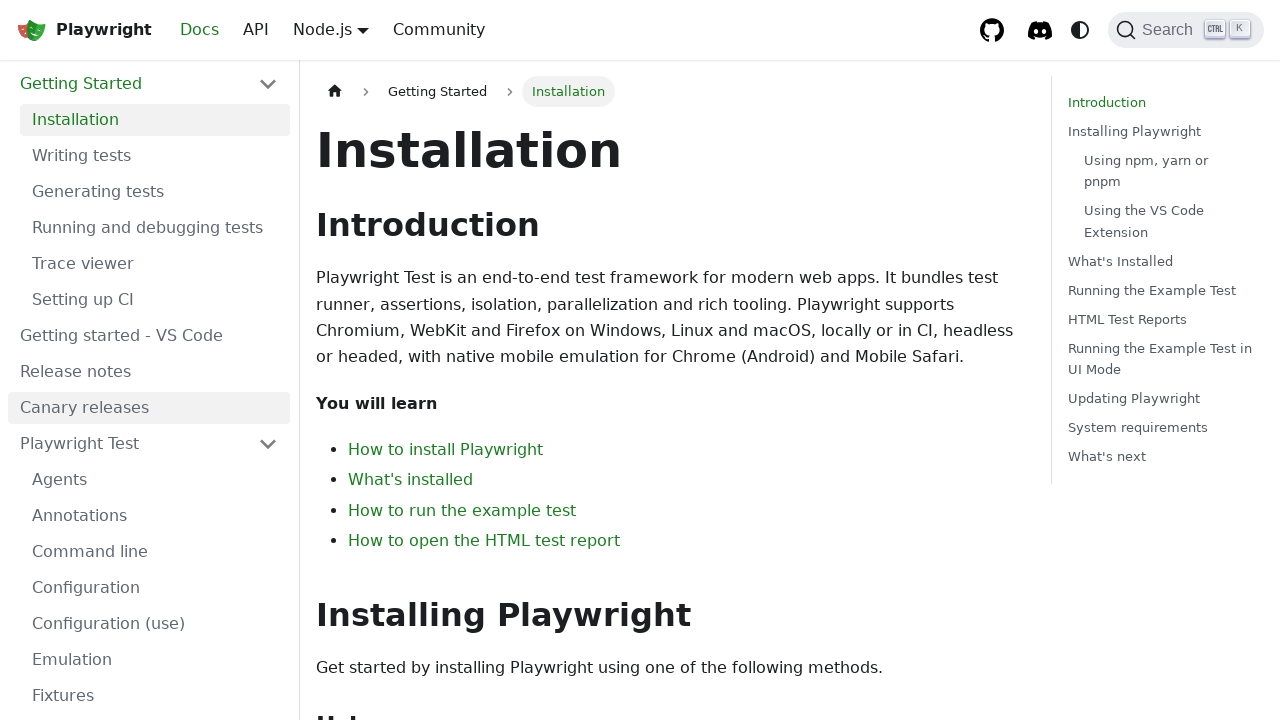